Tests jQuery UI custom dropdown selection by clicking dropdowns and selecting different options from Speed and Files menus

Starting URL: https://jqueryui.com/resources/demos/selectmenu/default.html

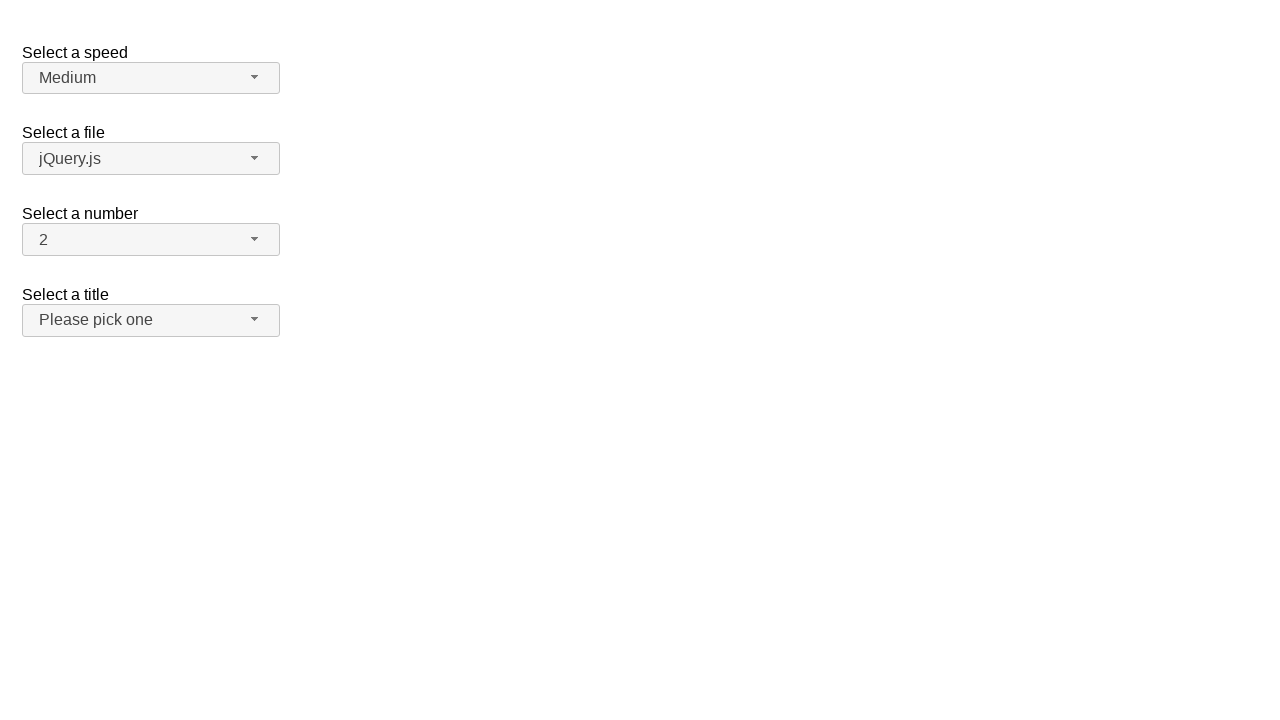

Clicked Speed dropdown button at (151, 78) on span#speed-button
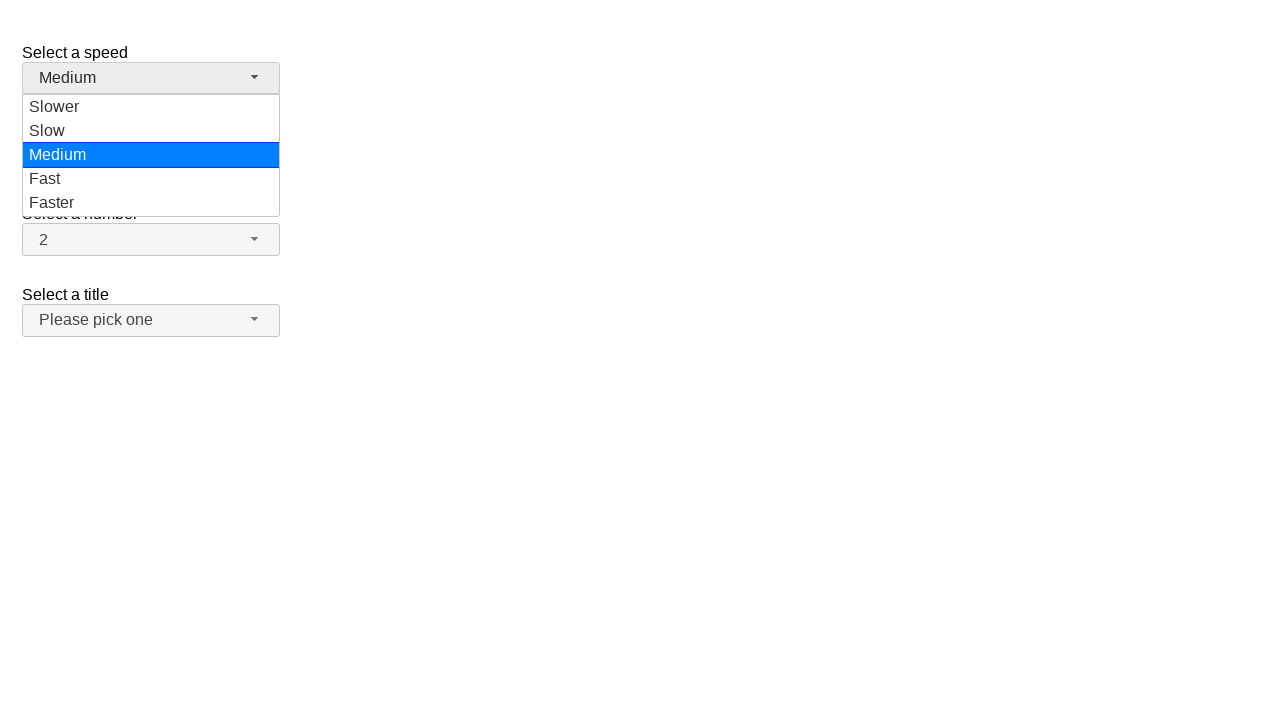

Speed menu items became visible
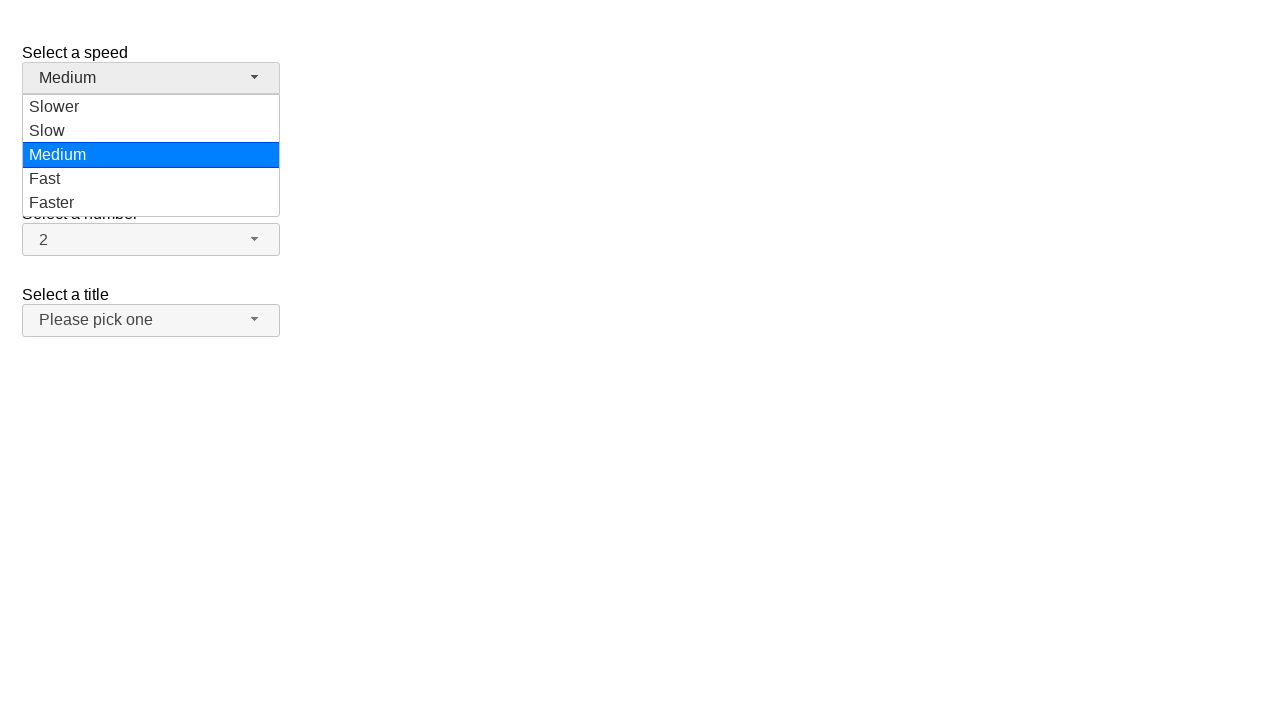

Selected 'Fast' option from Speed dropdown at (151, 179) on ul#speed-menu>li.ui-menu-item >> nth=3
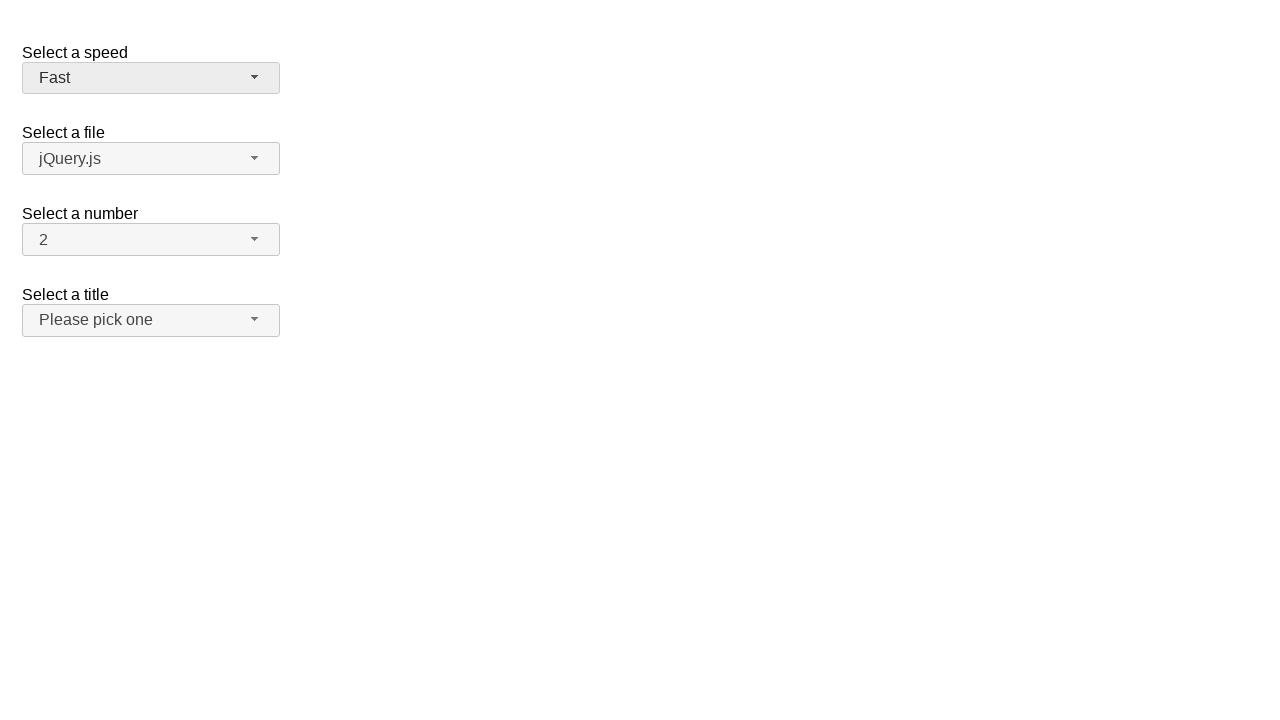

Clicked Speed dropdown button at (151, 78) on span#speed-button
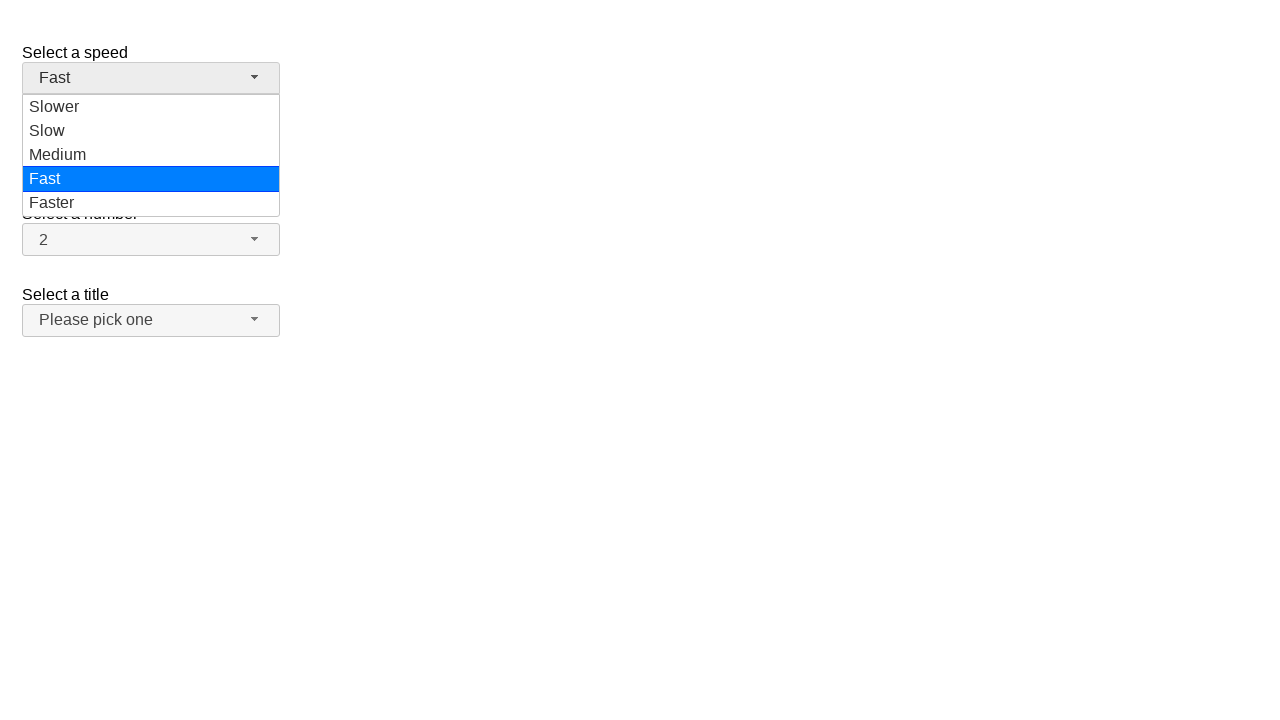

Speed menu items became visible
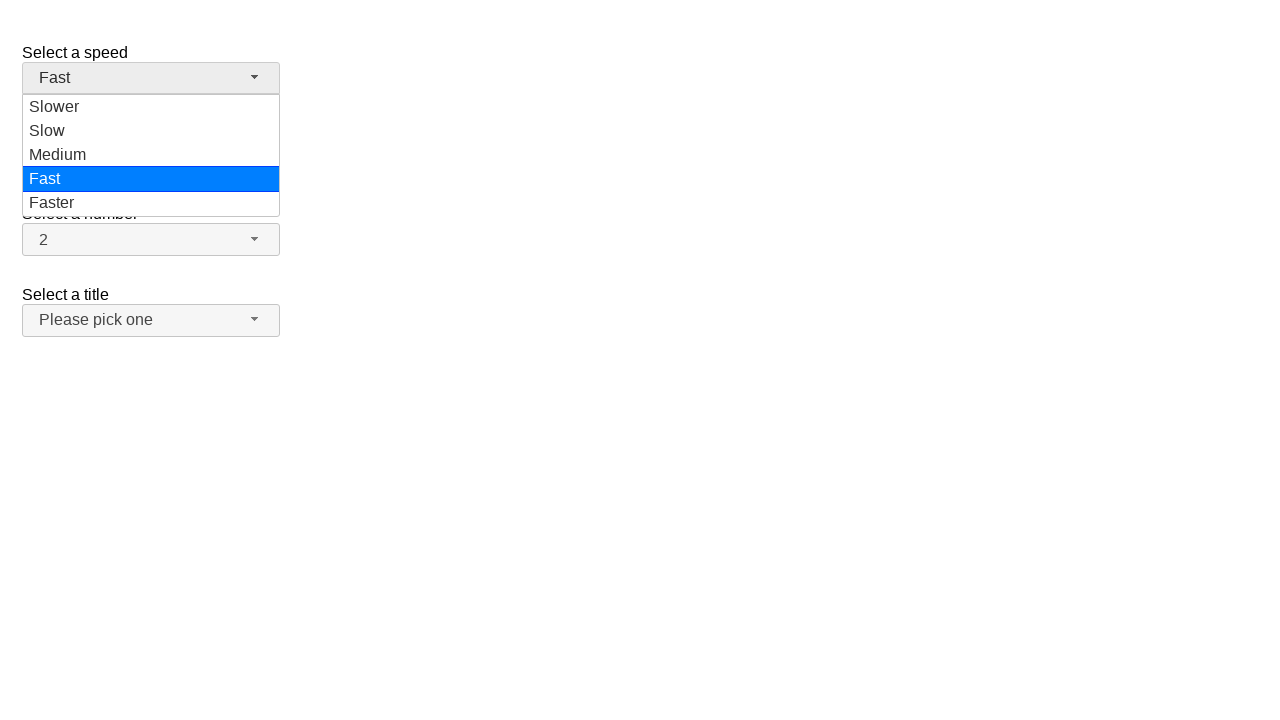

Selected 'Medium' option from Speed dropdown at (151, 155) on ul#speed-menu>li.ui-menu-item >> nth=2
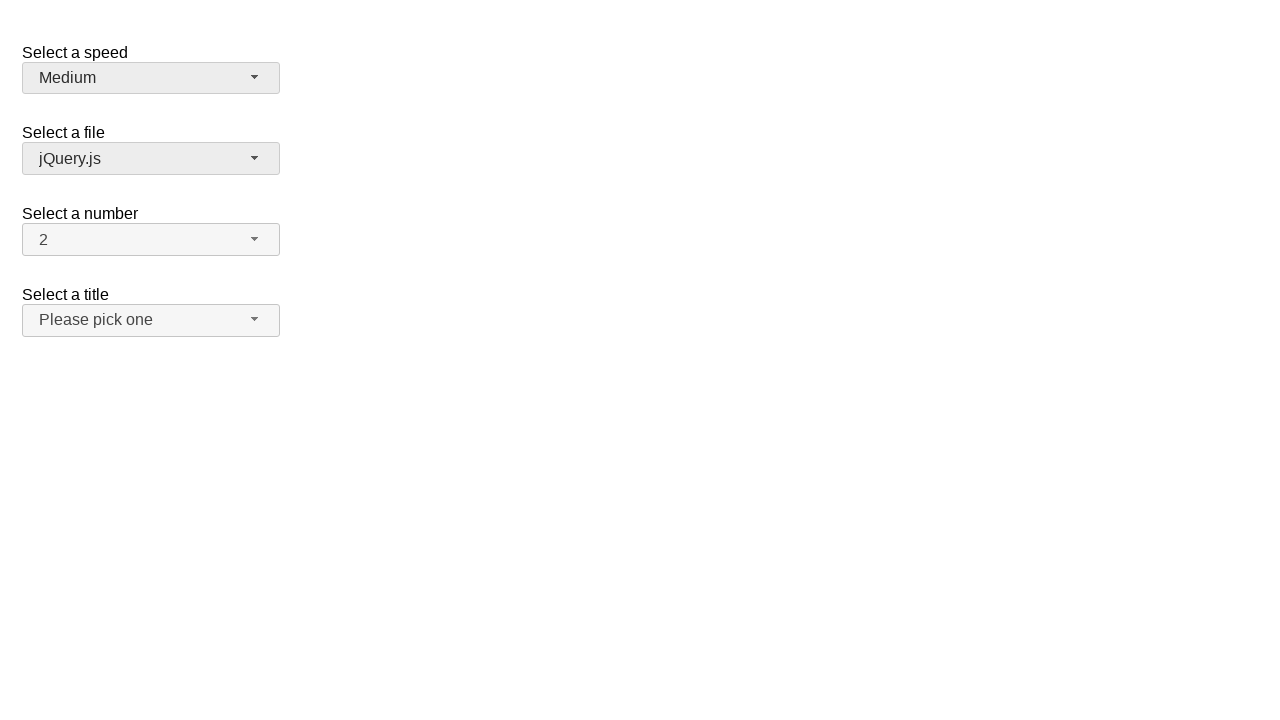

Clicked Speed dropdown button at (151, 78) on span#speed-button
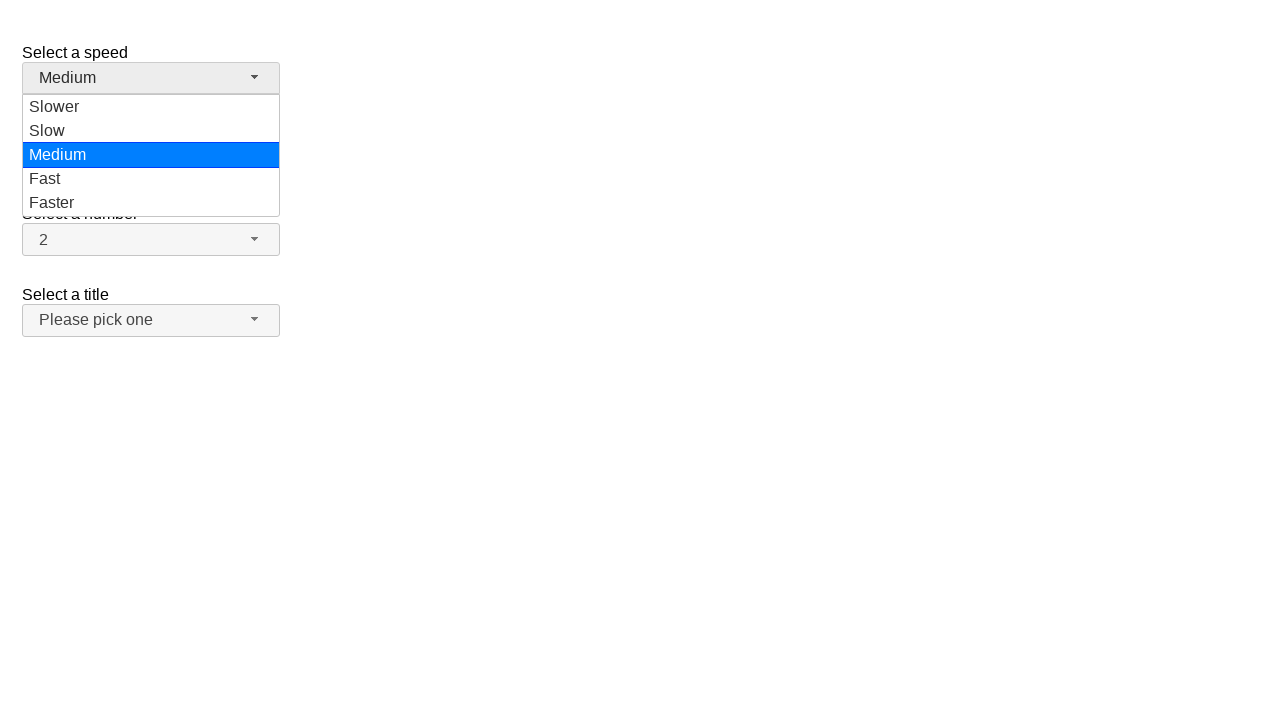

Speed menu items became visible
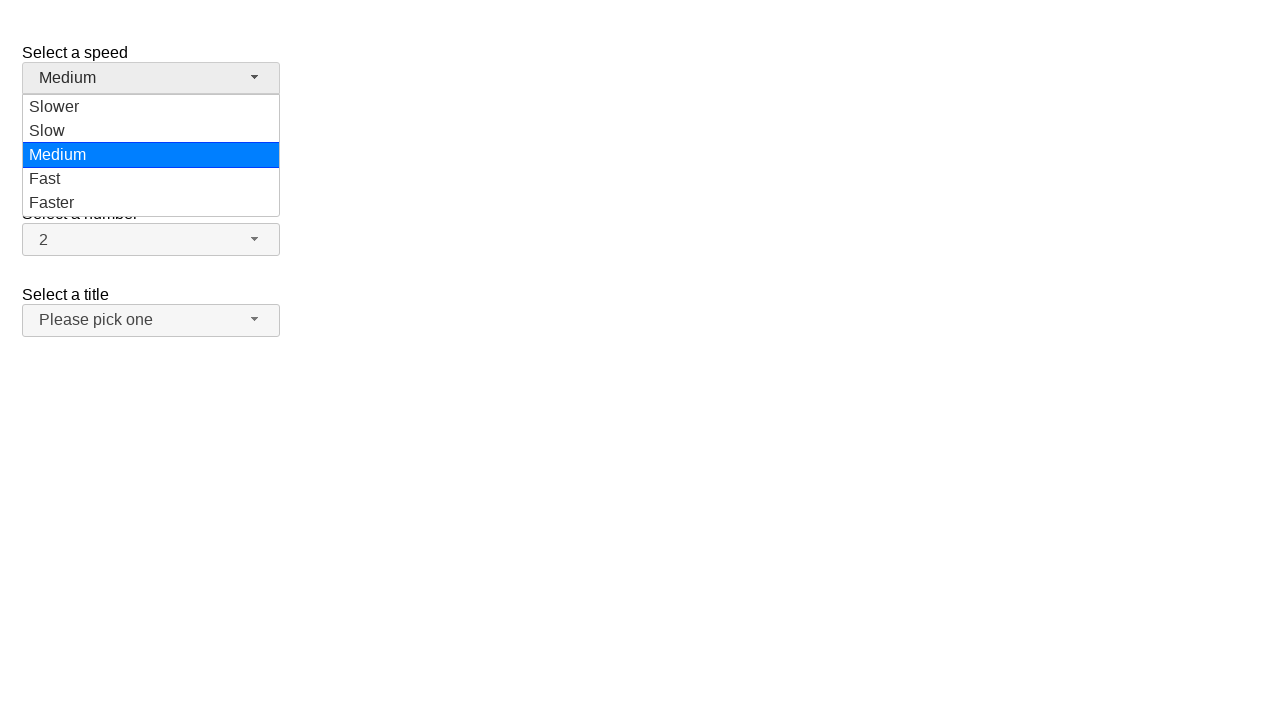

Selected 'Faster' option from Speed dropdown at (151, 203) on ul#speed-menu>li.ui-menu-item >> nth=4
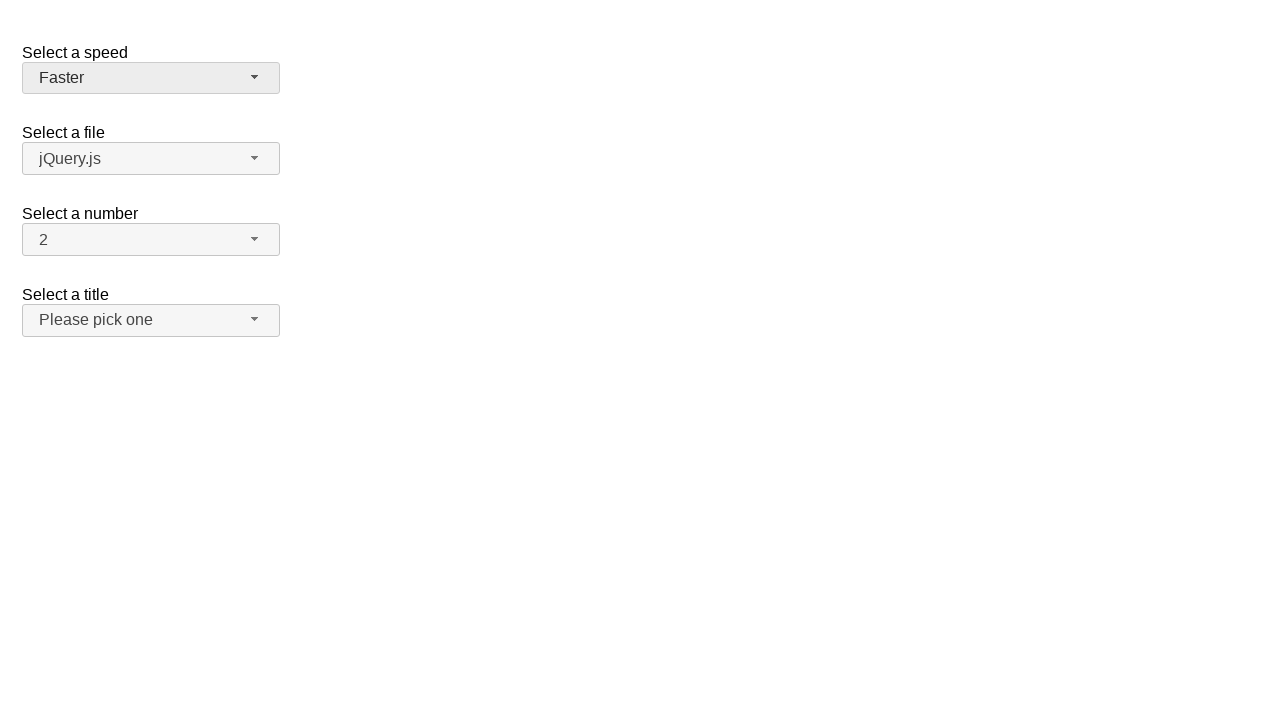

Clicked Files dropdown button at (151, 159) on span#files-button
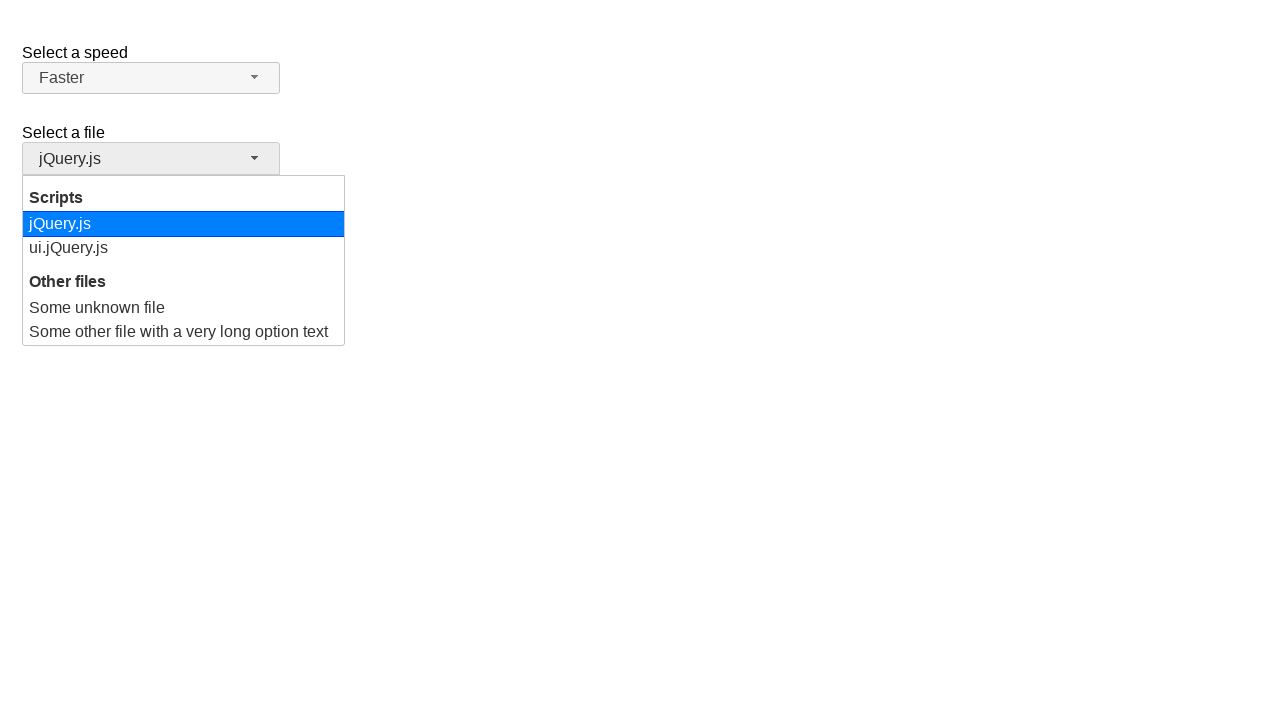

Files menu items became visible
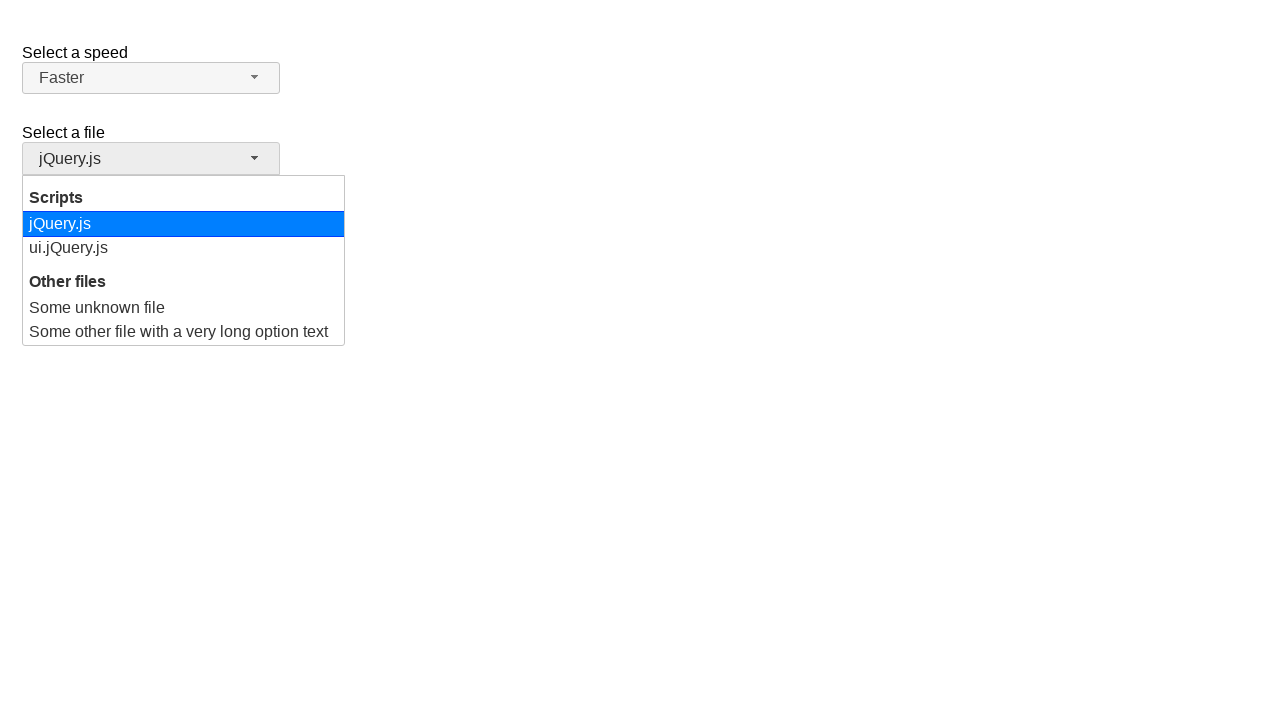

Selected 'ui.jQuery.js' option from Files dropdown at (184, 248) on ul#files-menu>li.ui-menu-item >> nth=1
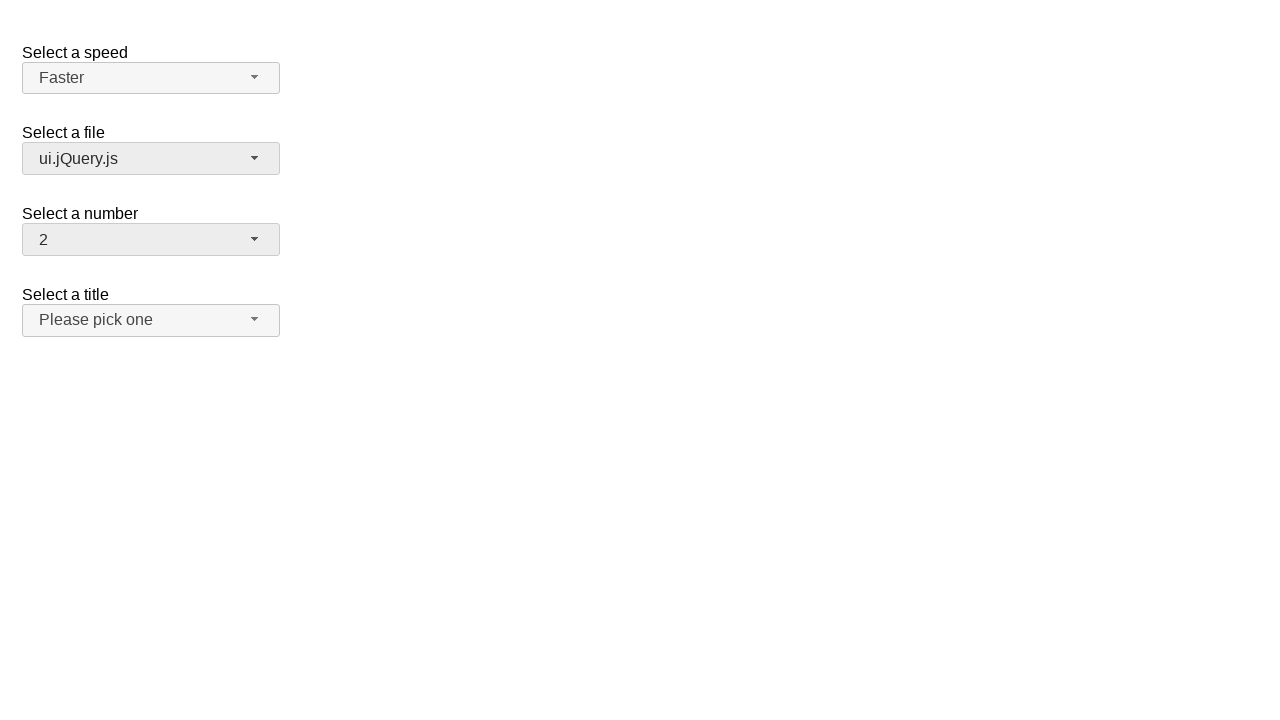

Clicked Files dropdown button at (151, 159) on span#files-button
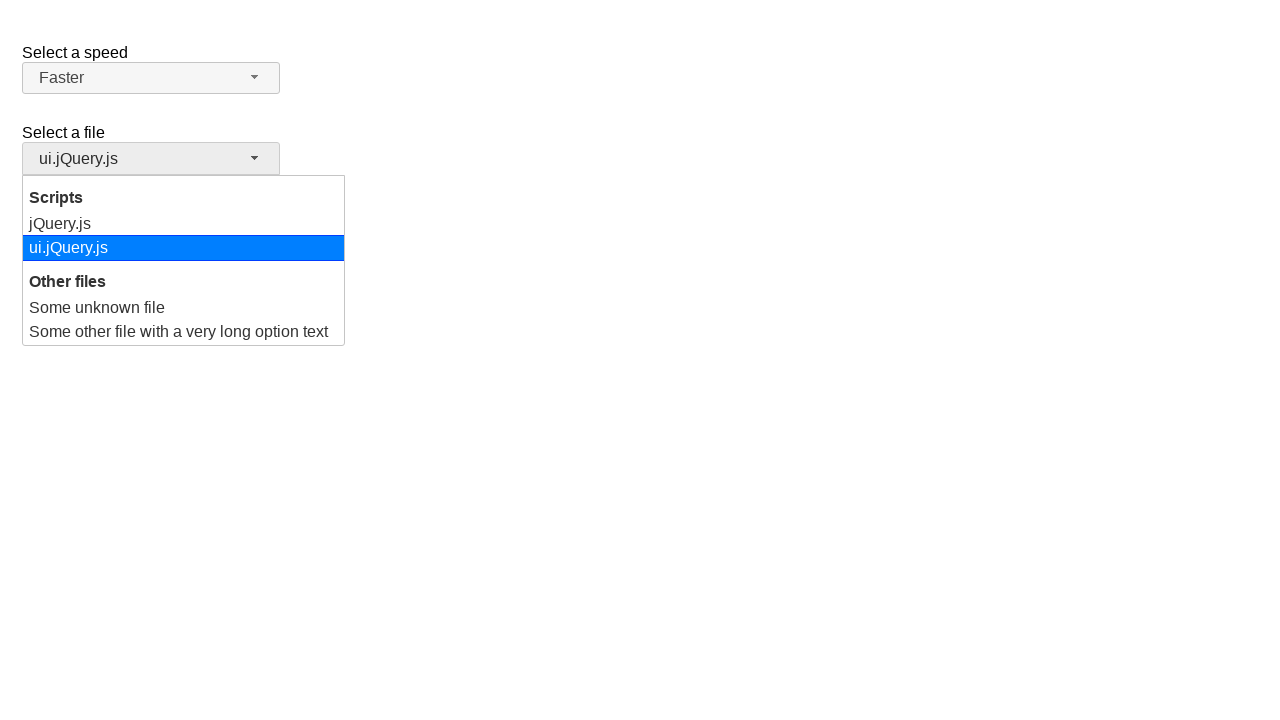

Files menu items became visible
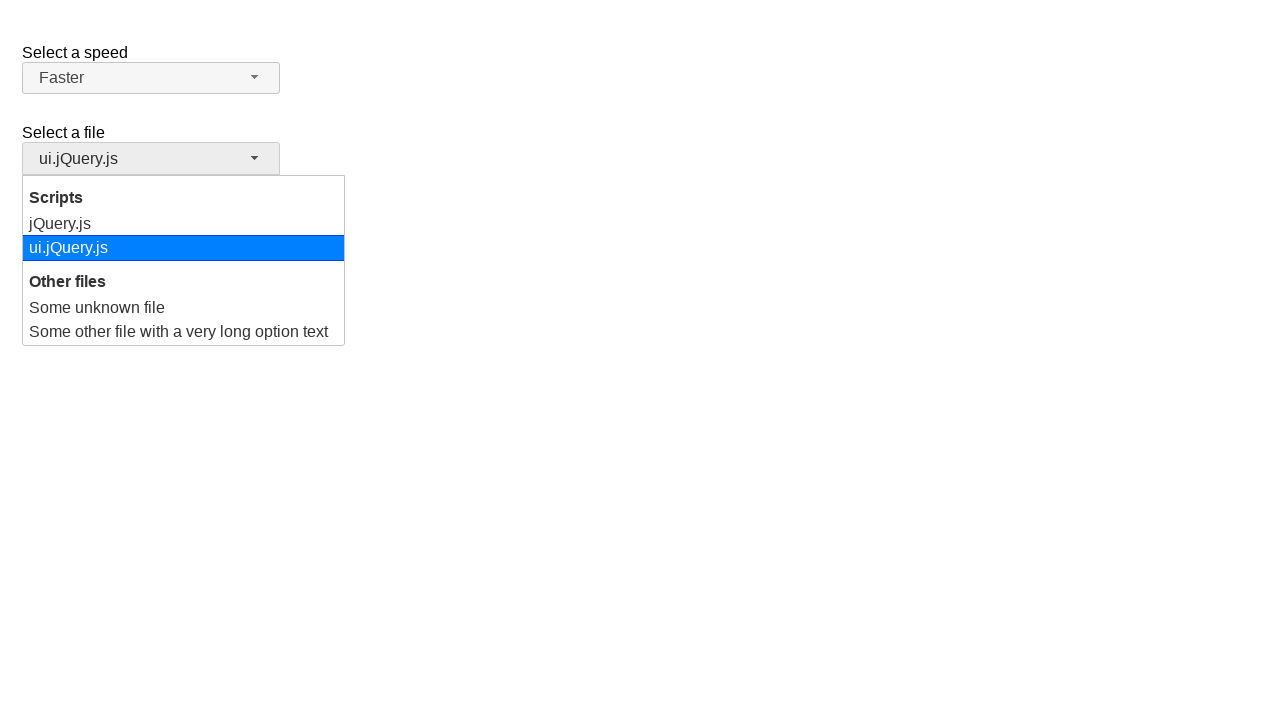

Selected 'Some other file with a very long option text' option from Files dropdown at (184, 332) on ul#files-menu>li.ui-menu-item >> nth=3
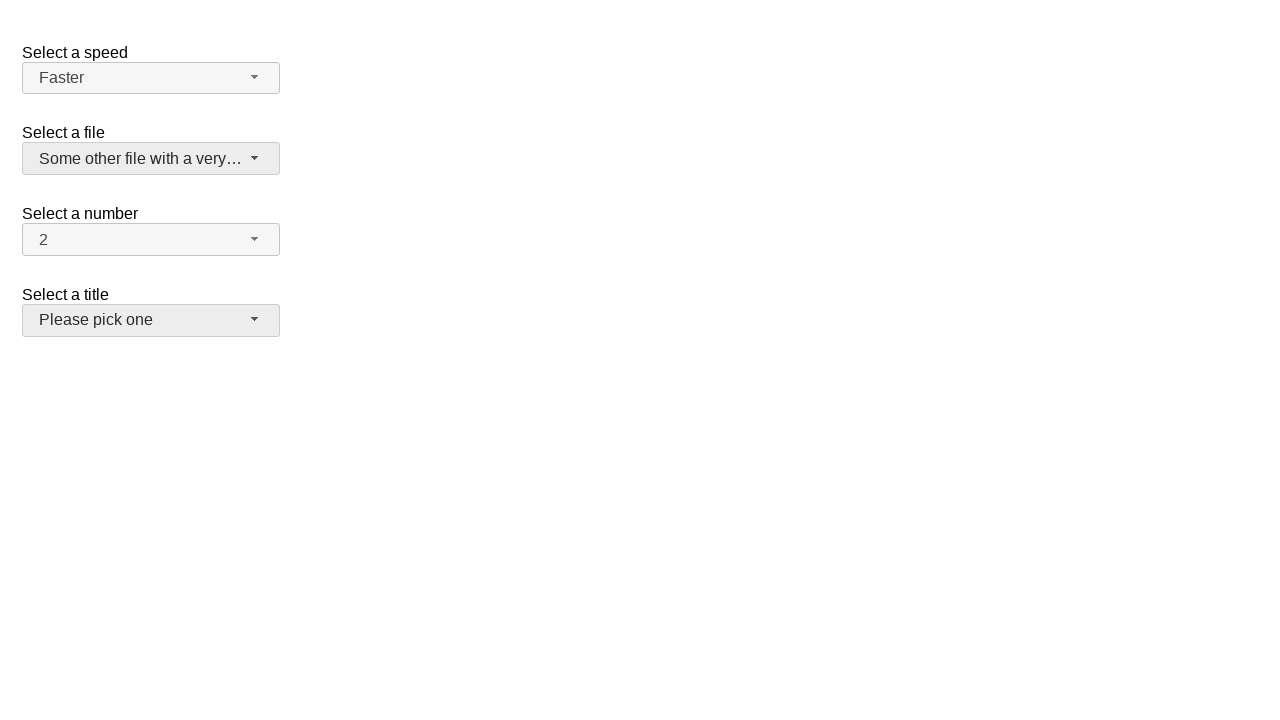

Clicked Files dropdown button at (151, 159) on span#files-button
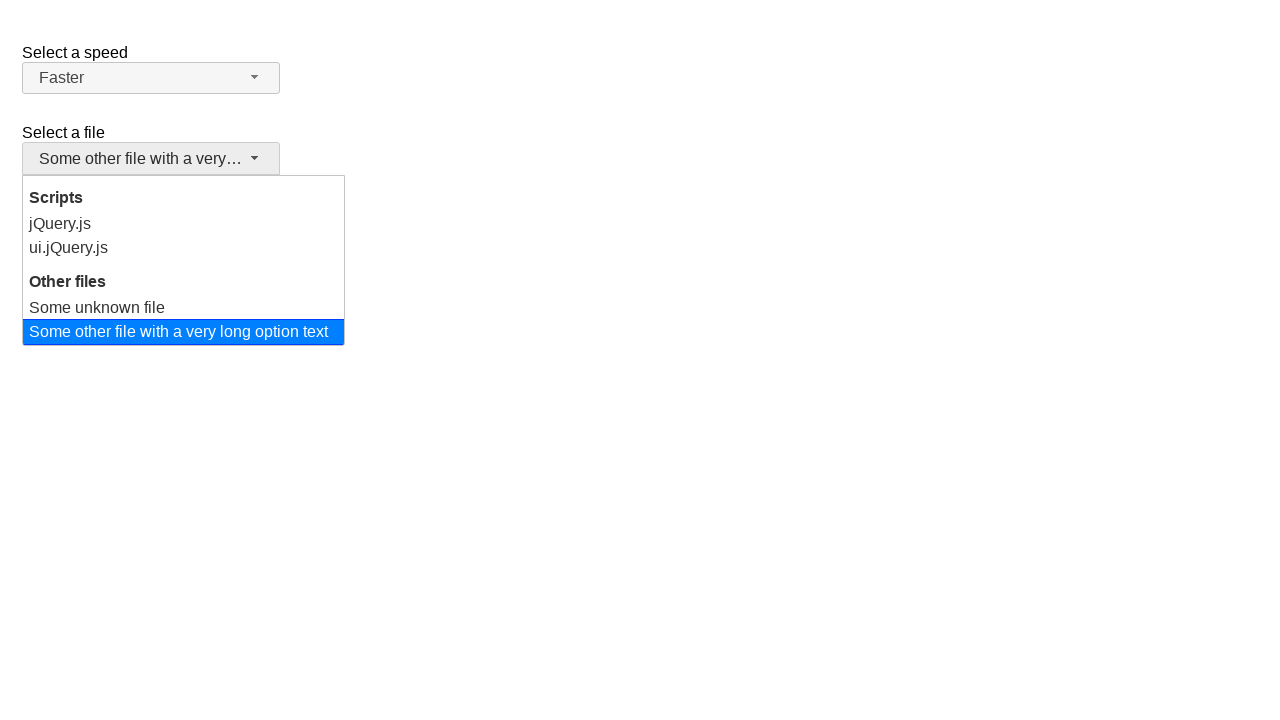

Files menu items became visible
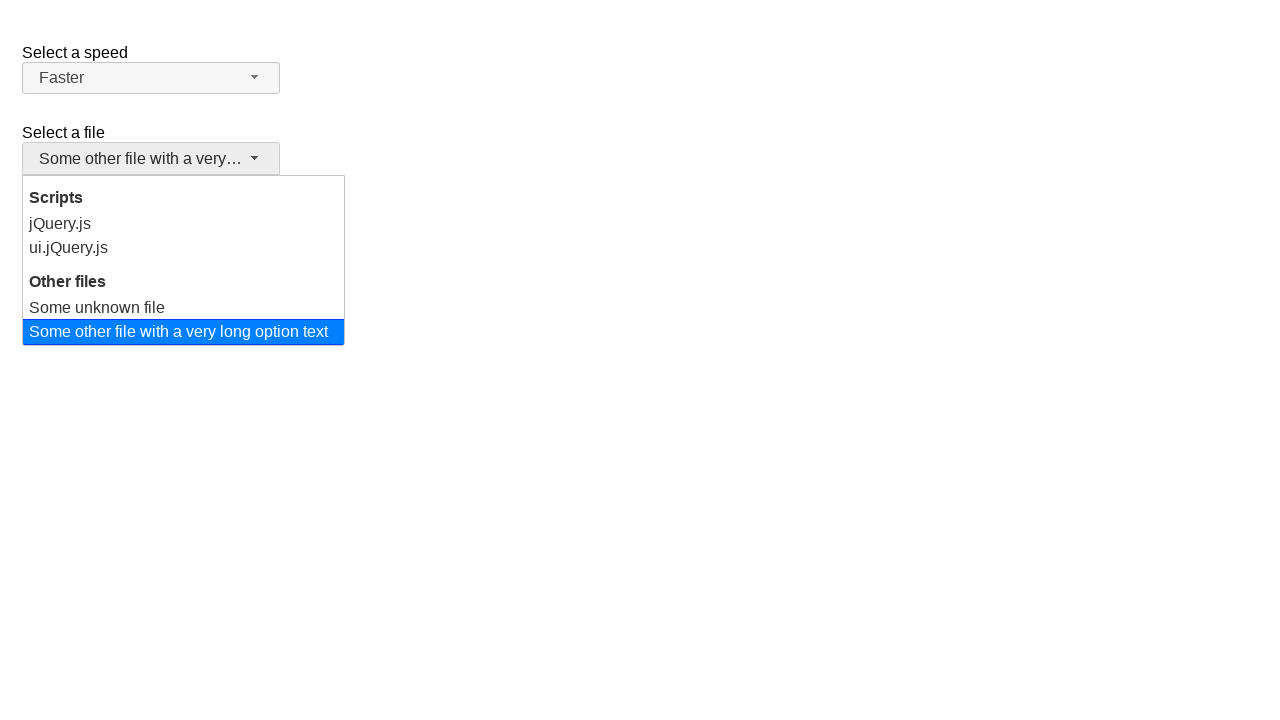

Selected 'Some unknown file' option from Files dropdown at (184, 308) on ul#files-menu>li.ui-menu-item >> nth=2
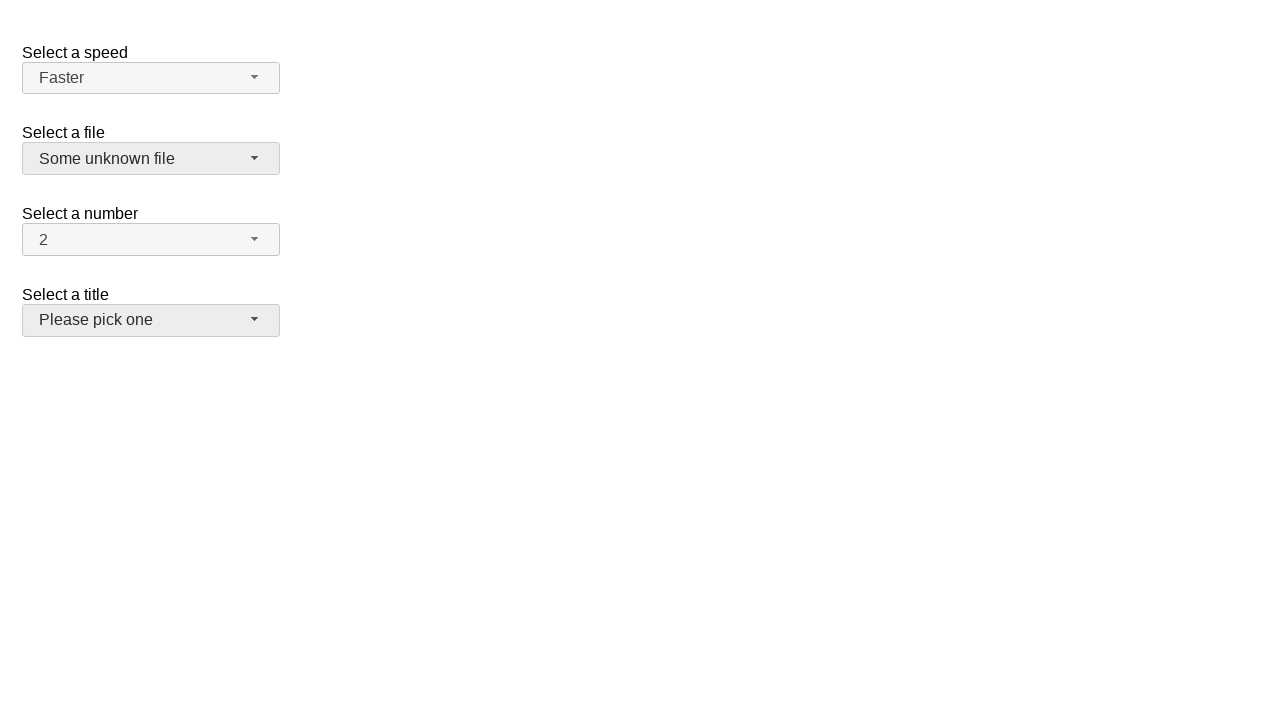

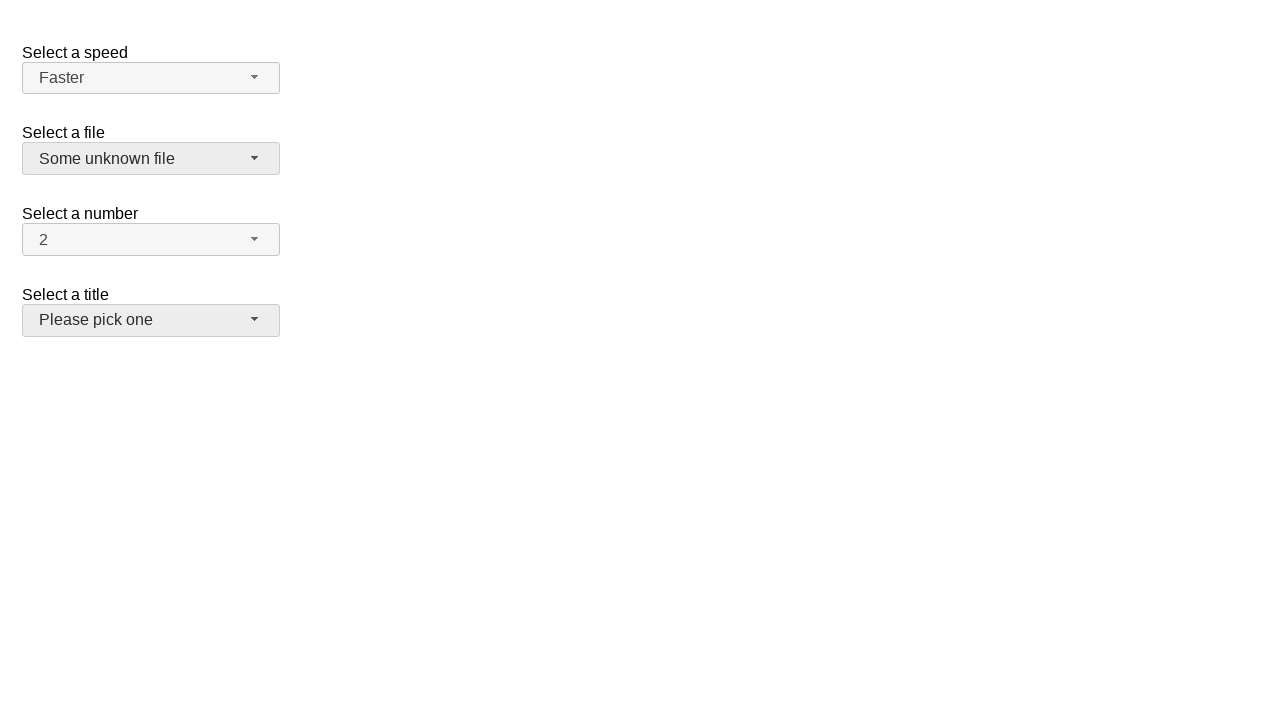